Tests drag and drop functionality using low-level mouse operations (hover, mouse down, hover, mouse up)

Starting URL: https://jqueryui.com/resources/demos/droppable/default.html

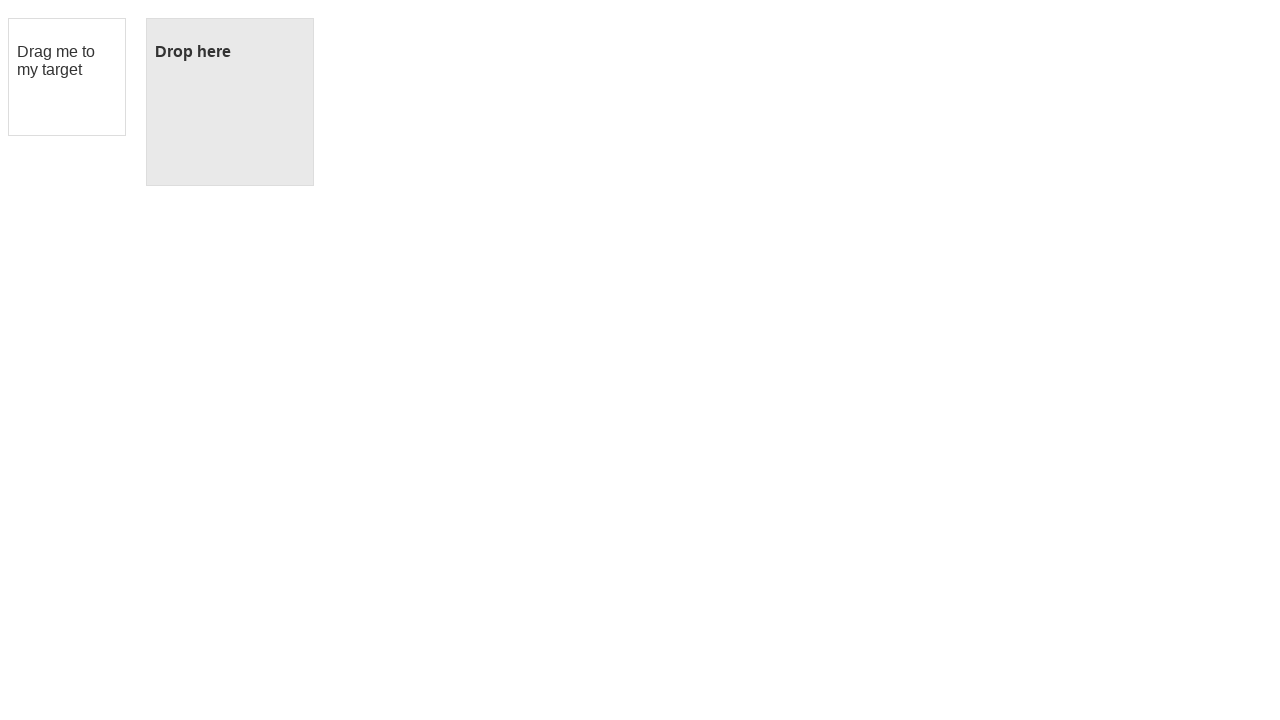

Hovered over draggable element at (67, 77) on #draggable
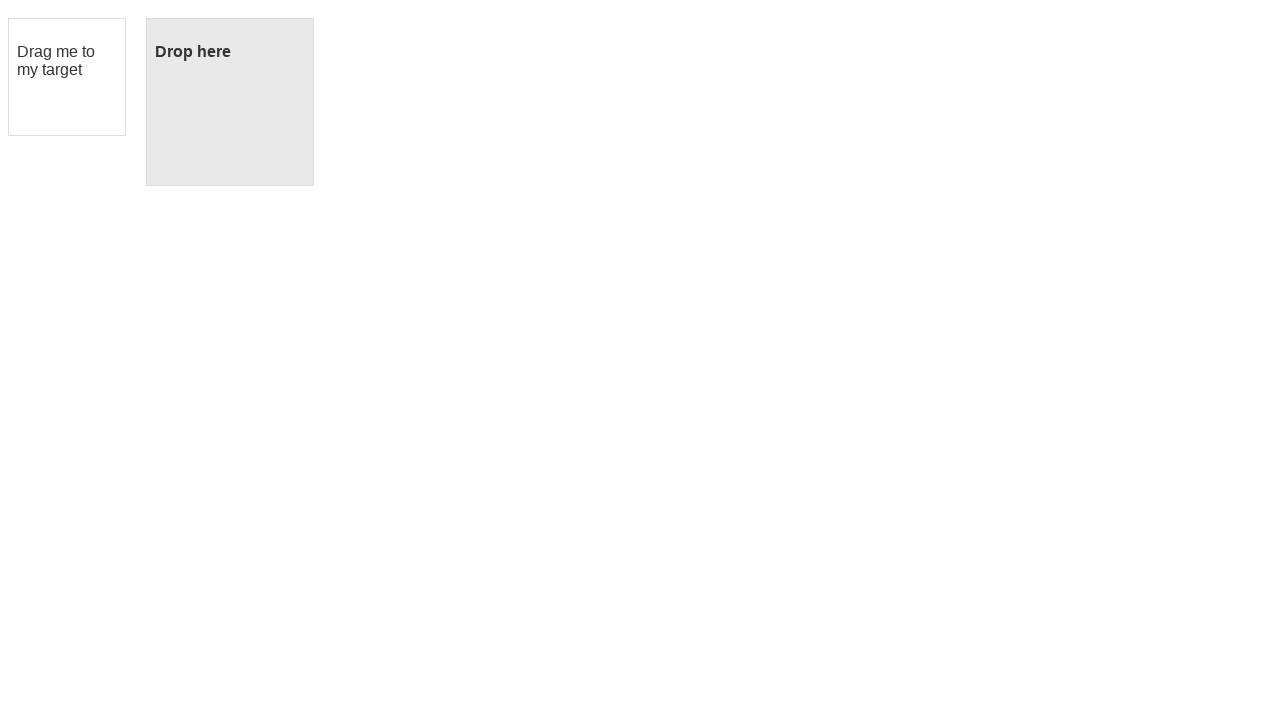

Pressed mouse button down on draggable element at (67, 77)
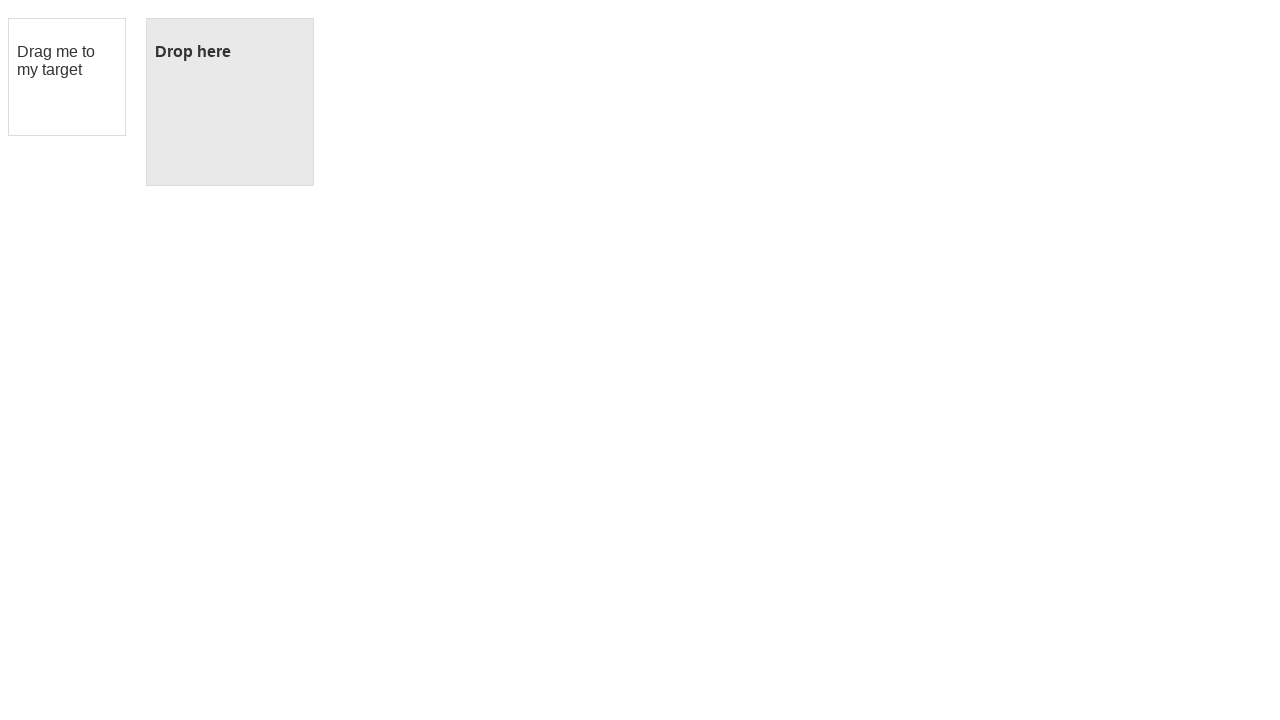

Hovered over droppable target while holding mouse button down at (230, 102) on #droppable
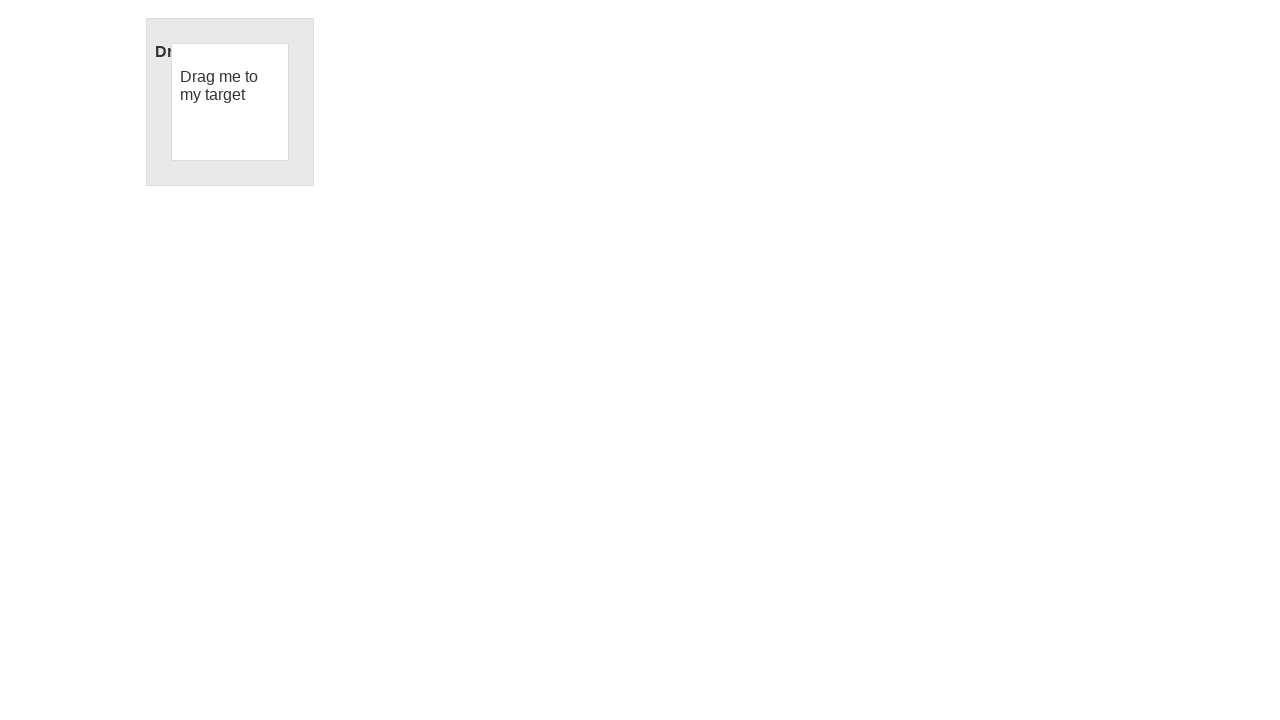

Released mouse button to complete drag and drop at (230, 102)
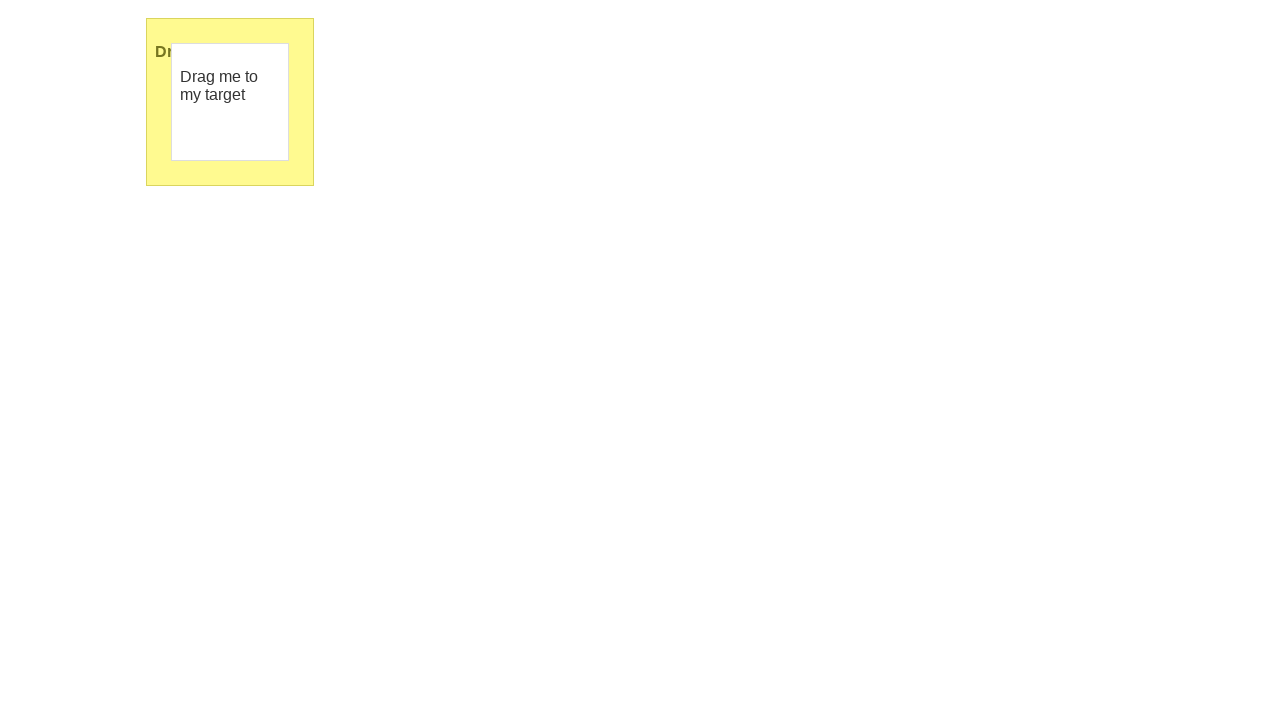

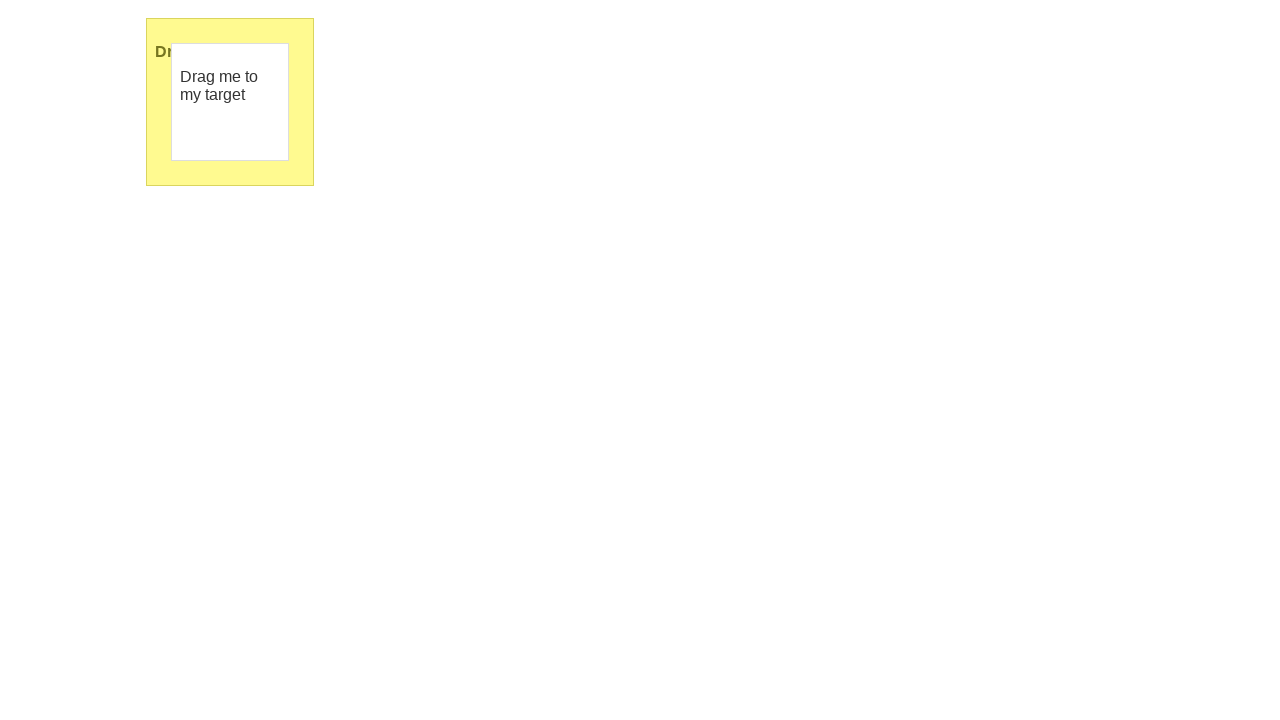